Tests hover functionality by hovering over an avatar image and verifying that a caption with additional user information becomes visible.

Starting URL: http://the-internet.herokuapp.com/hovers

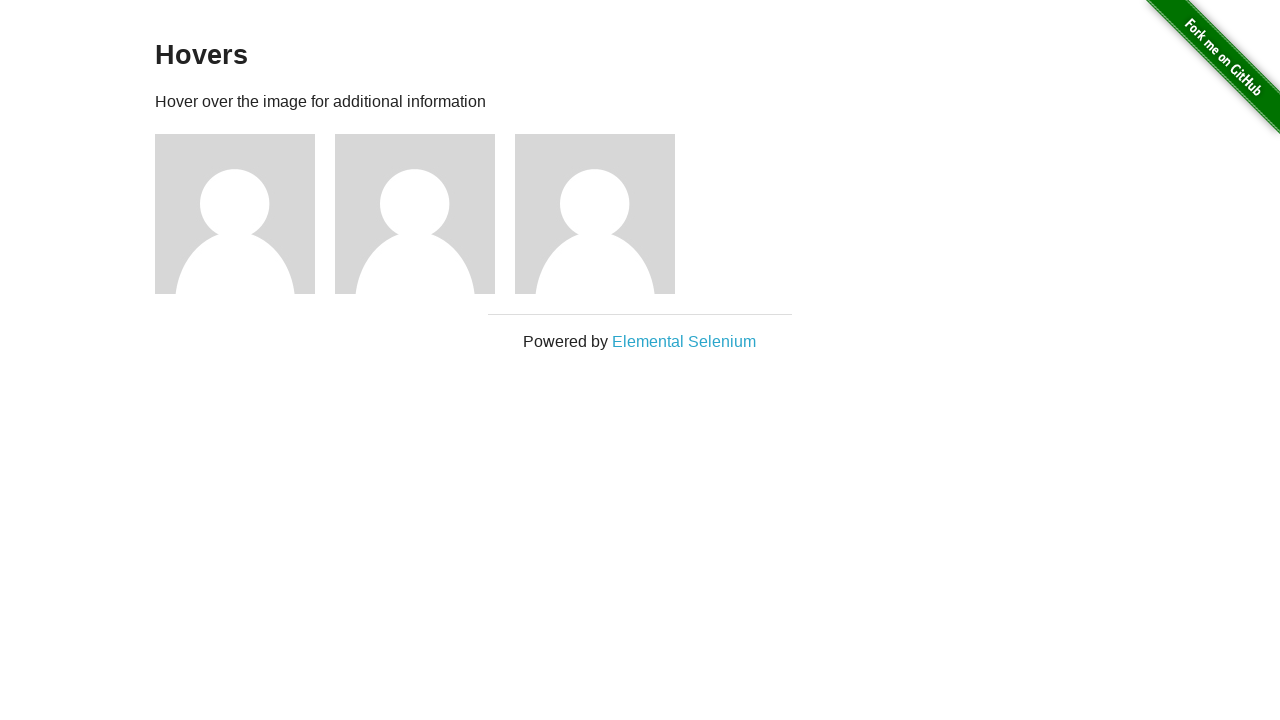

Located the first avatar element
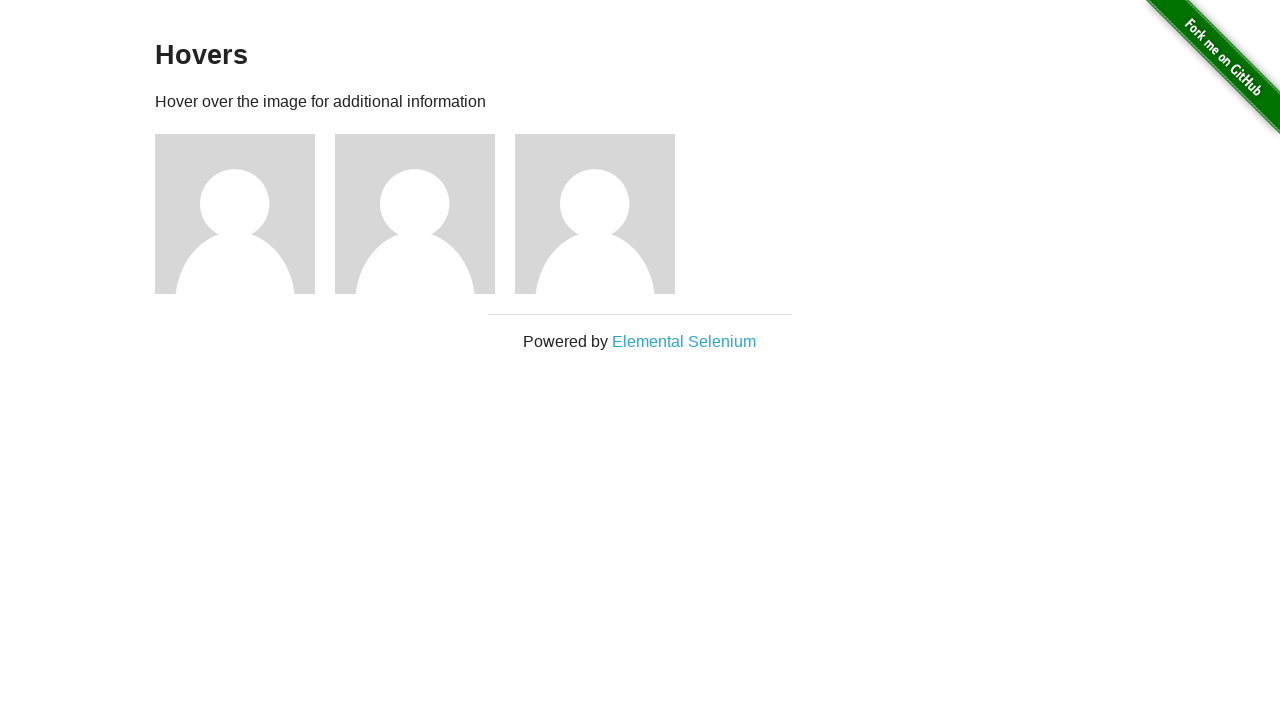

Hovered over the avatar image to trigger caption at (245, 214) on .figure >> nth=0
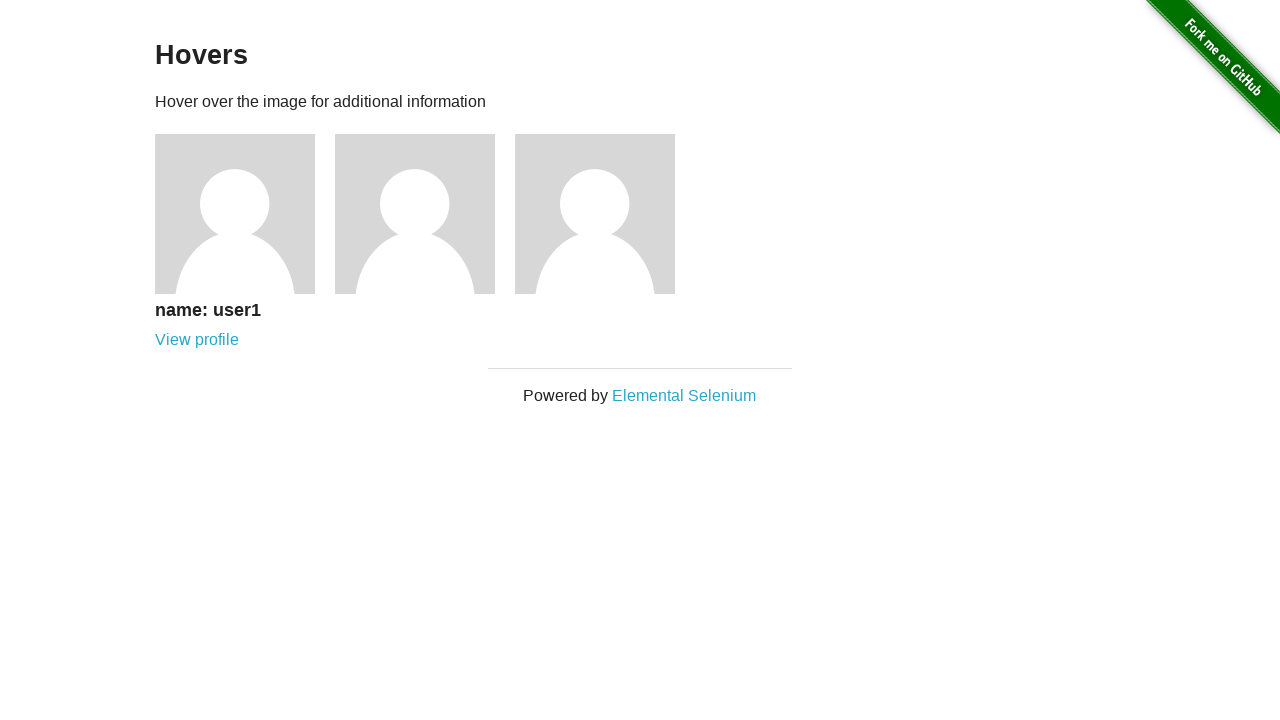

Located the caption element
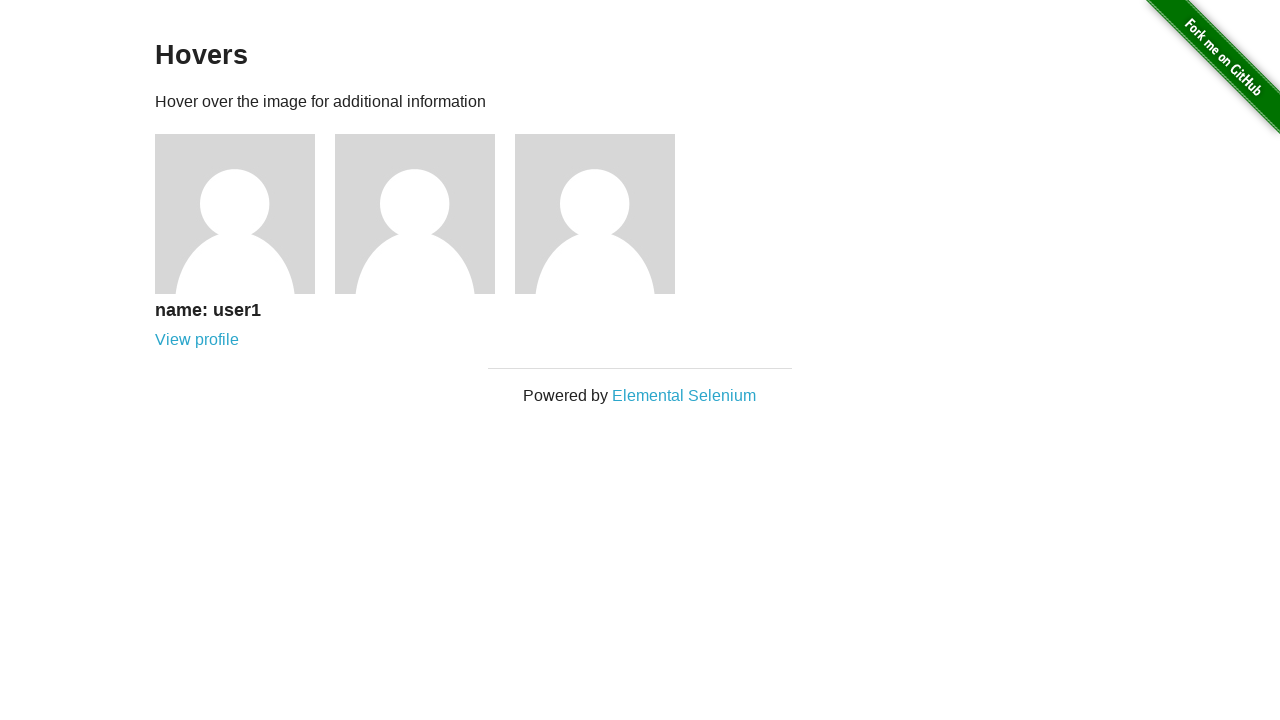

Caption became visible on hover
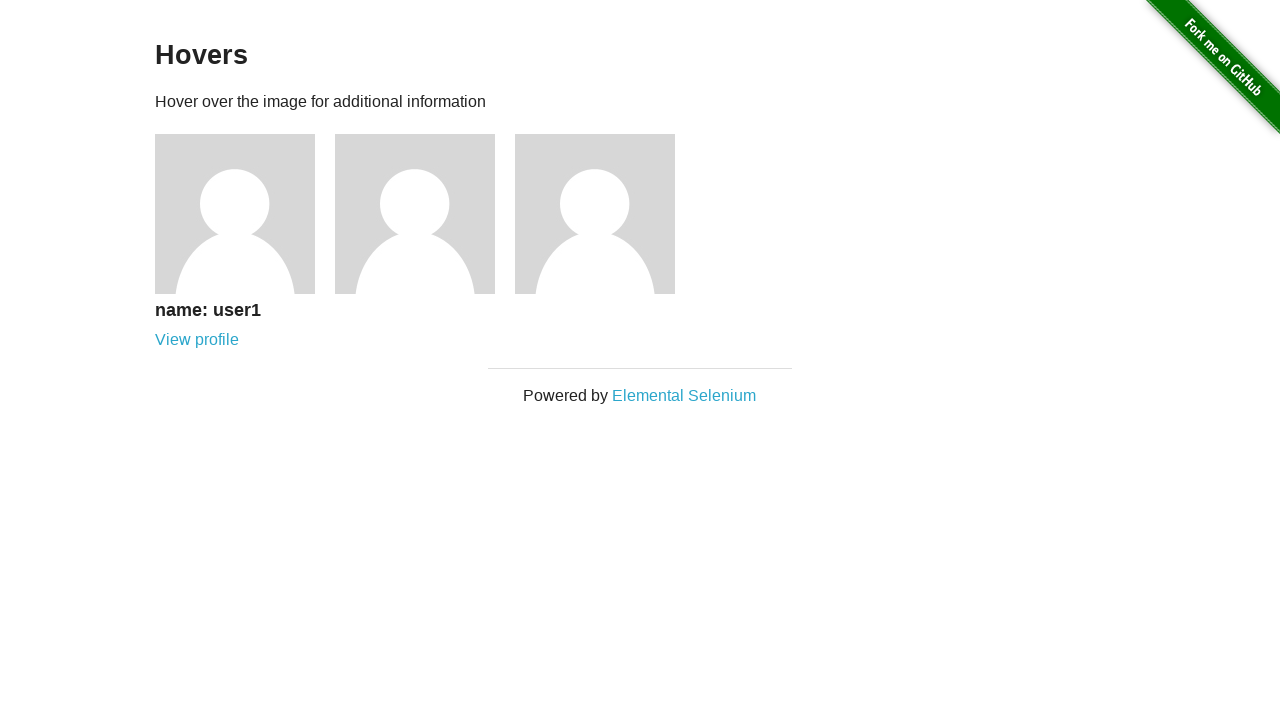

Verified caption is visible with user information displayed
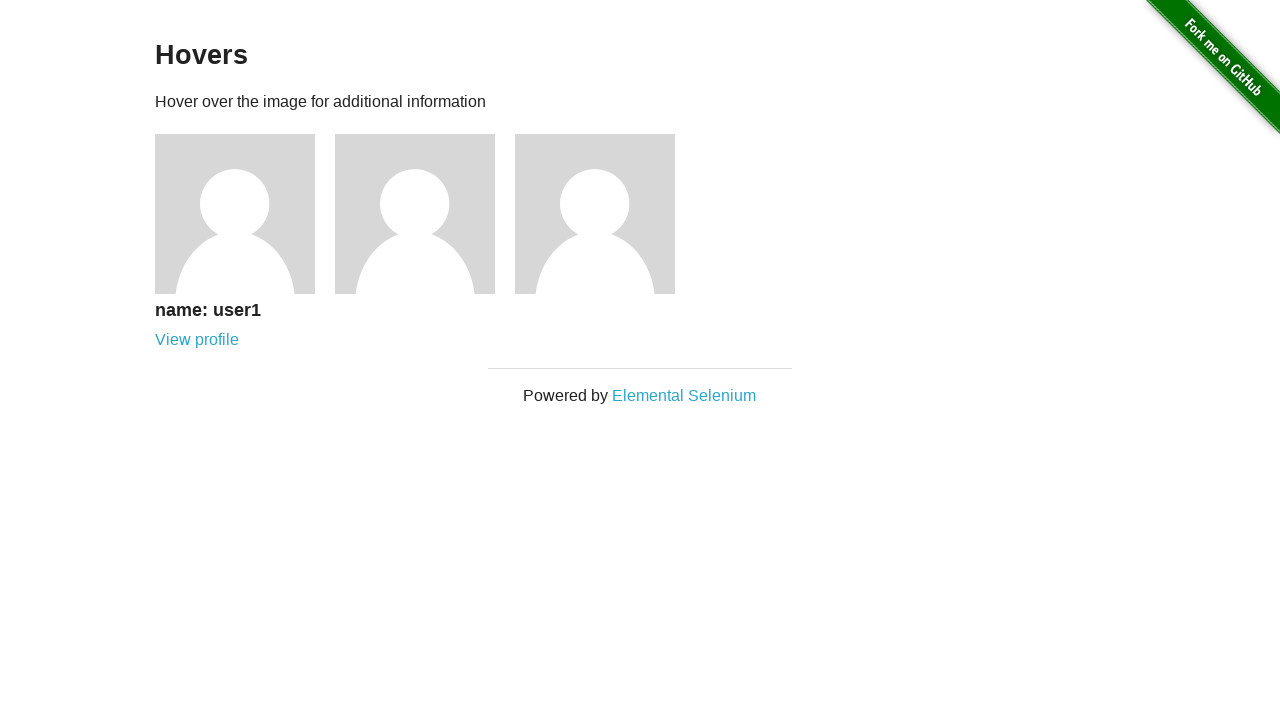

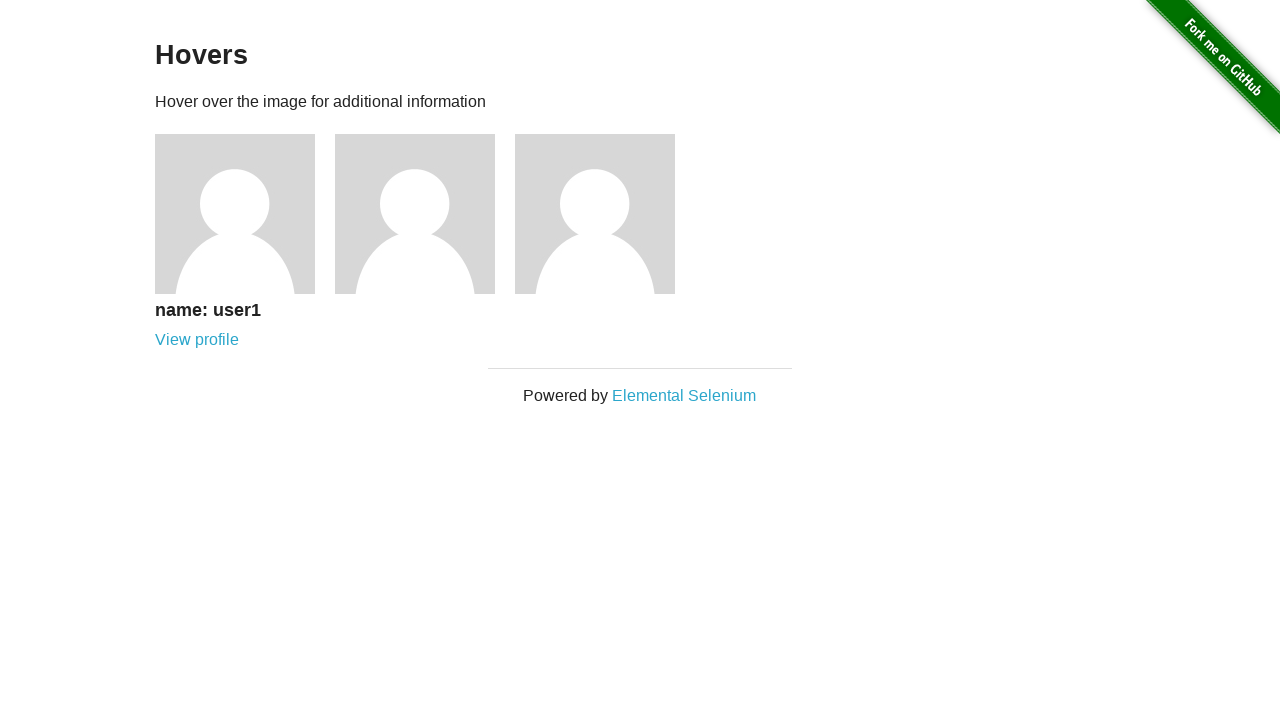